Tests moveTo to parent frame with auto scrolling after resizing window

Starting URL: http://guinea-pig.webdriver.io/pointer.html

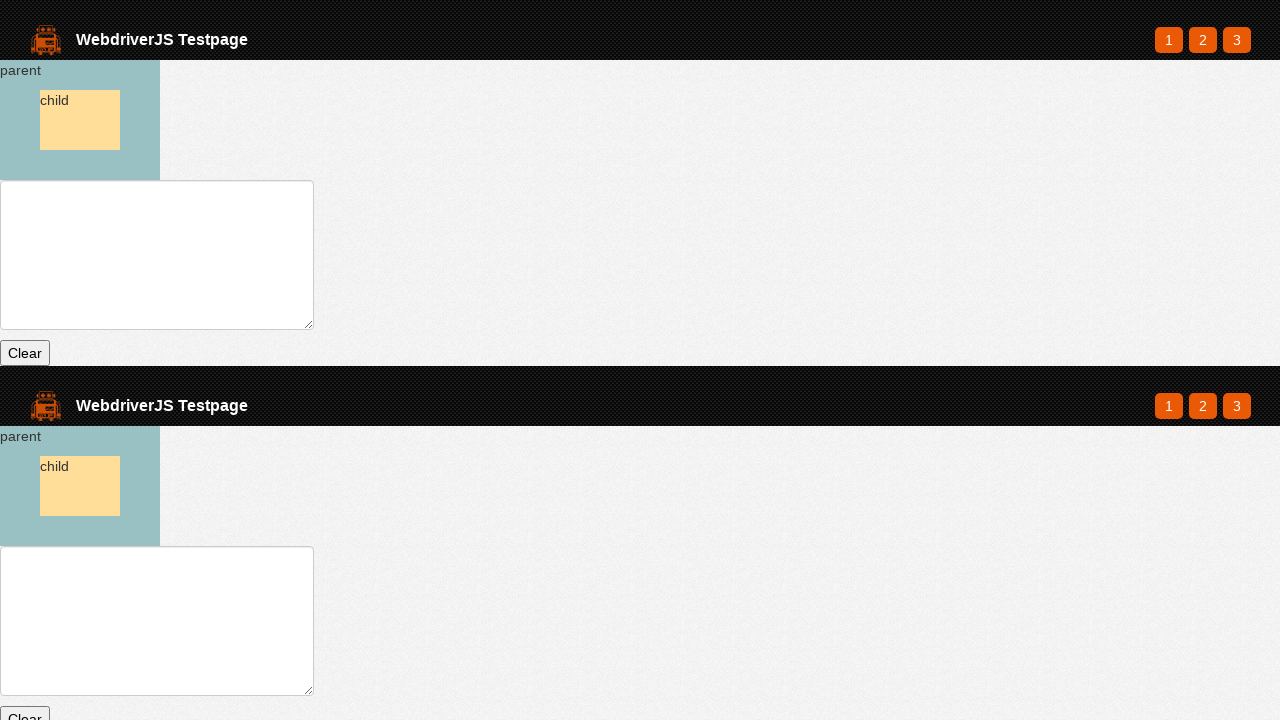

Set viewport size to 500x500
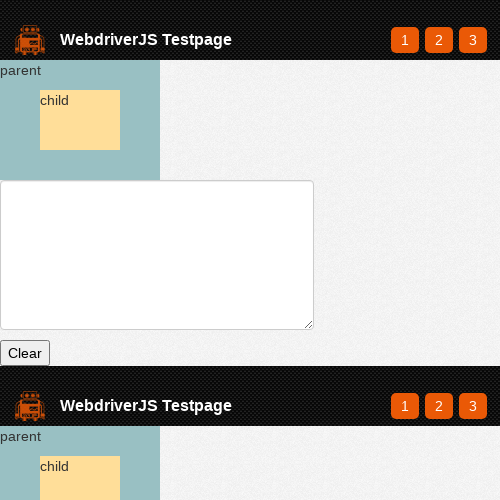

Waited for parent element to be present
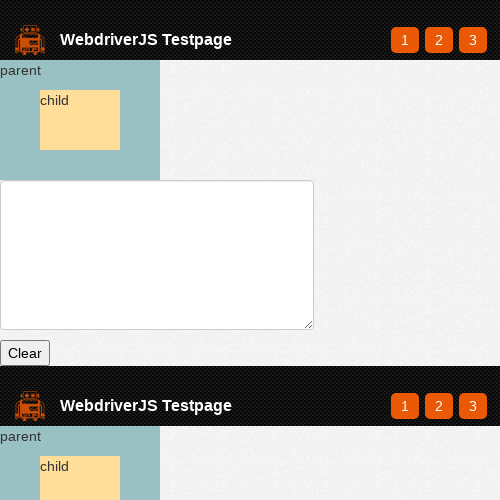

Moved to parent frame element with auto scrolling at (80, 120) on #parent
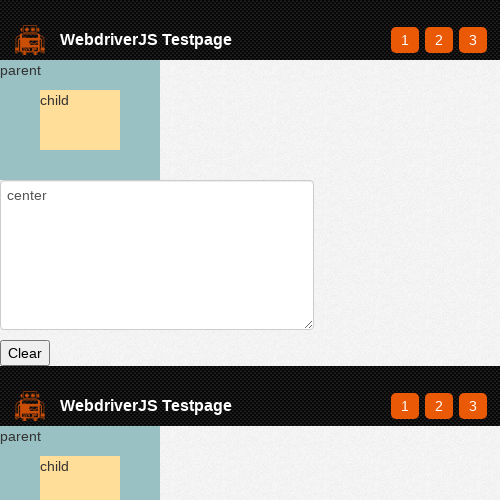

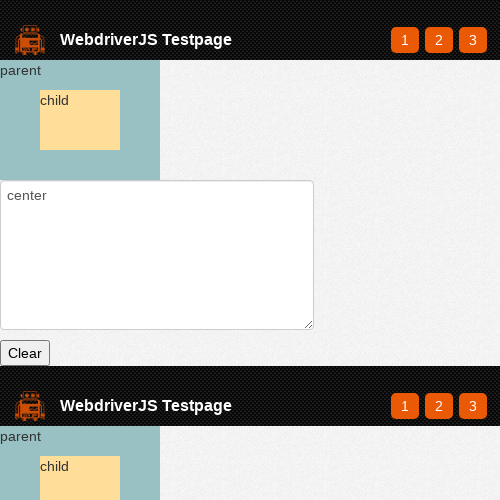